Tests a demo registration form on a Selenium practice website by clicking the start button, filling login/password fields, checking the agreement checkbox, and verifying the success message appears after registration.

Starting URL: https://victoretc.github.io/selenium_waits/

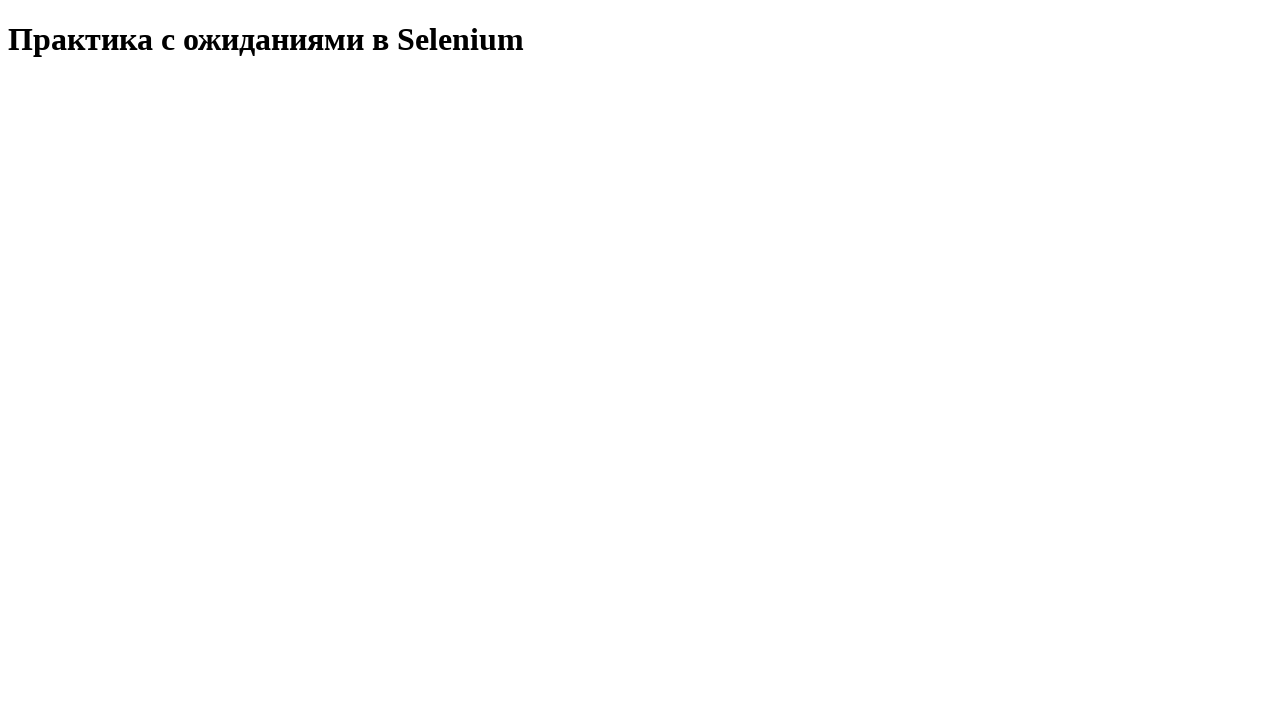

Page title 'Практика с ожиданиями в Selenium' loaded
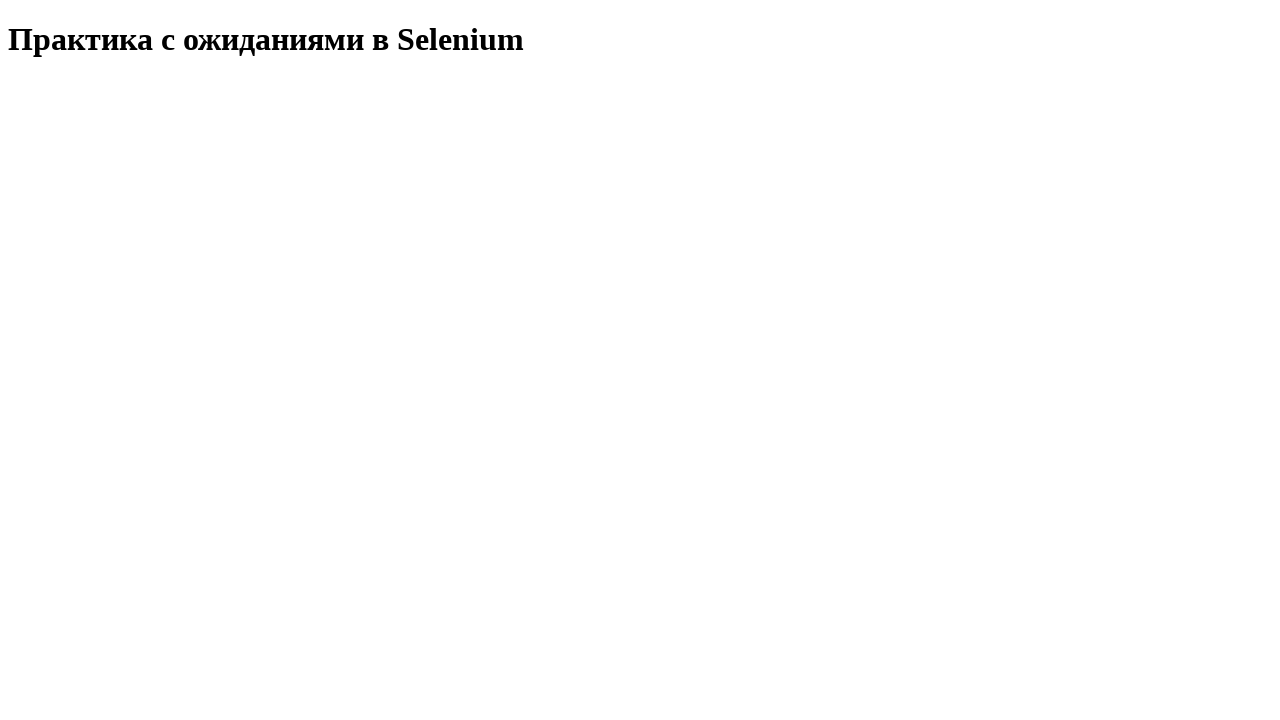

Start Testing button became visible
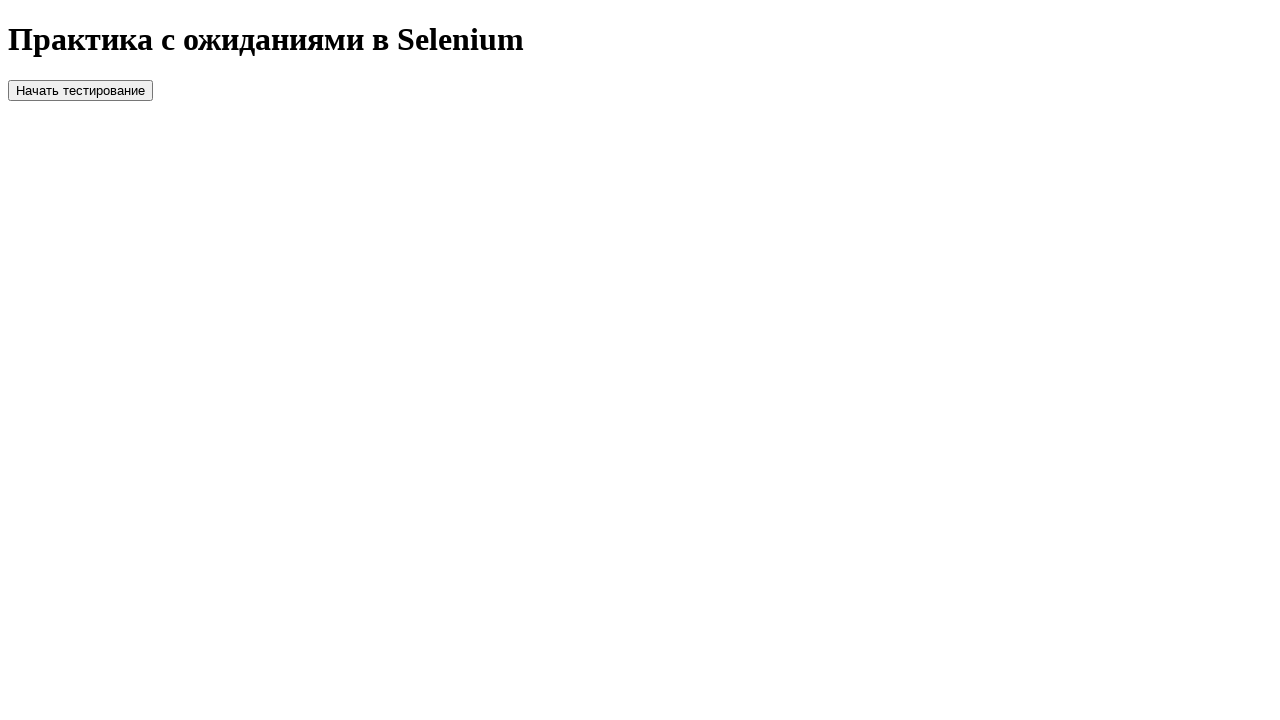

Clicked Start Testing button at (80, 90) on #startTest
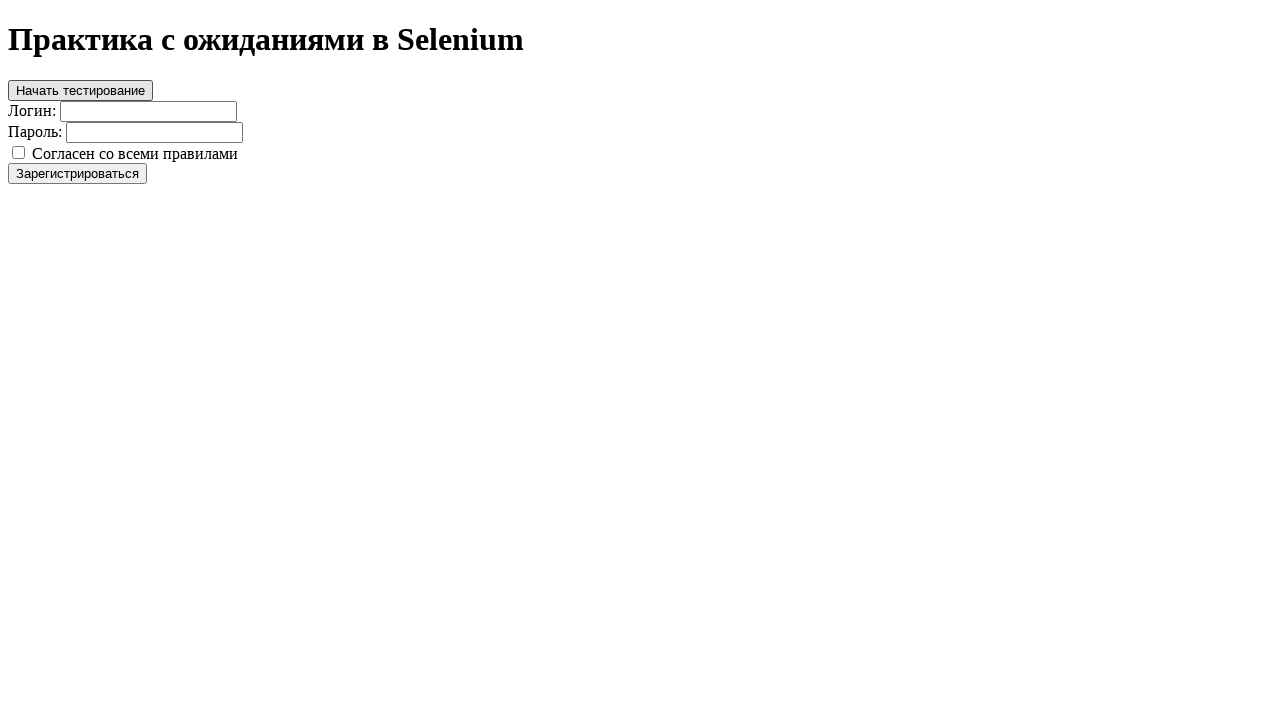

Login form label appeared
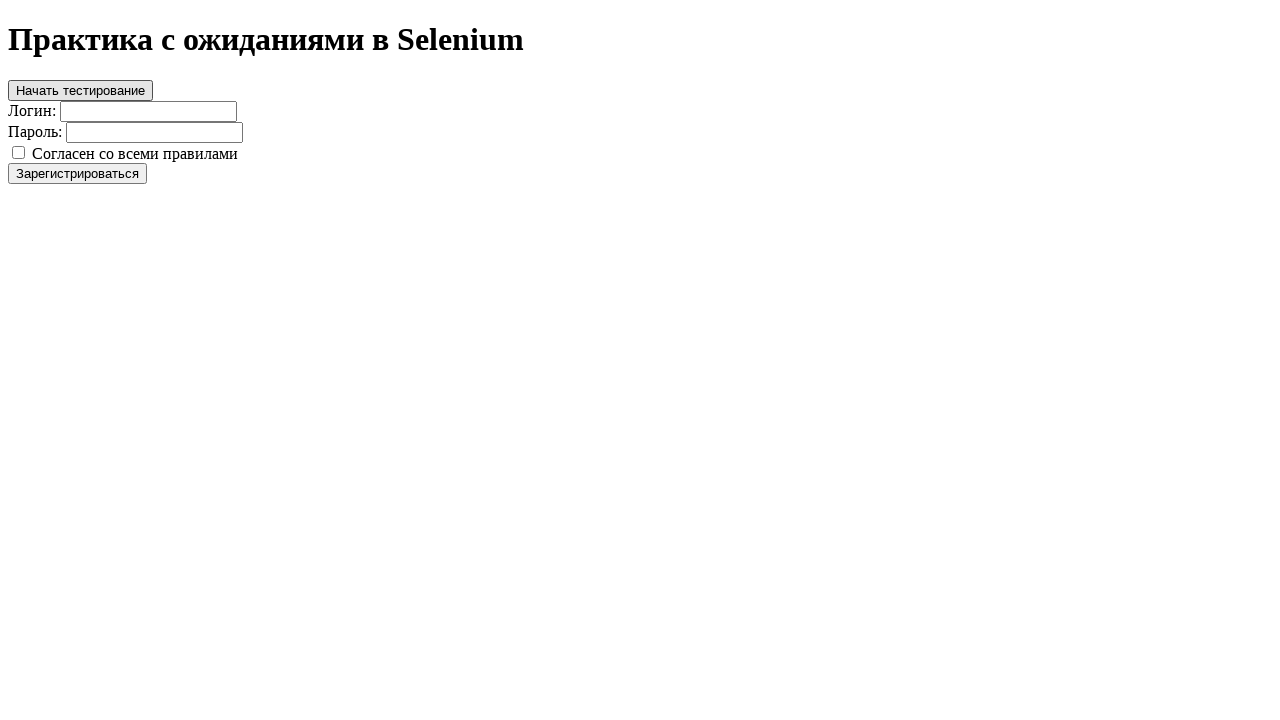

Filled login field with 'testuser2024' on #login
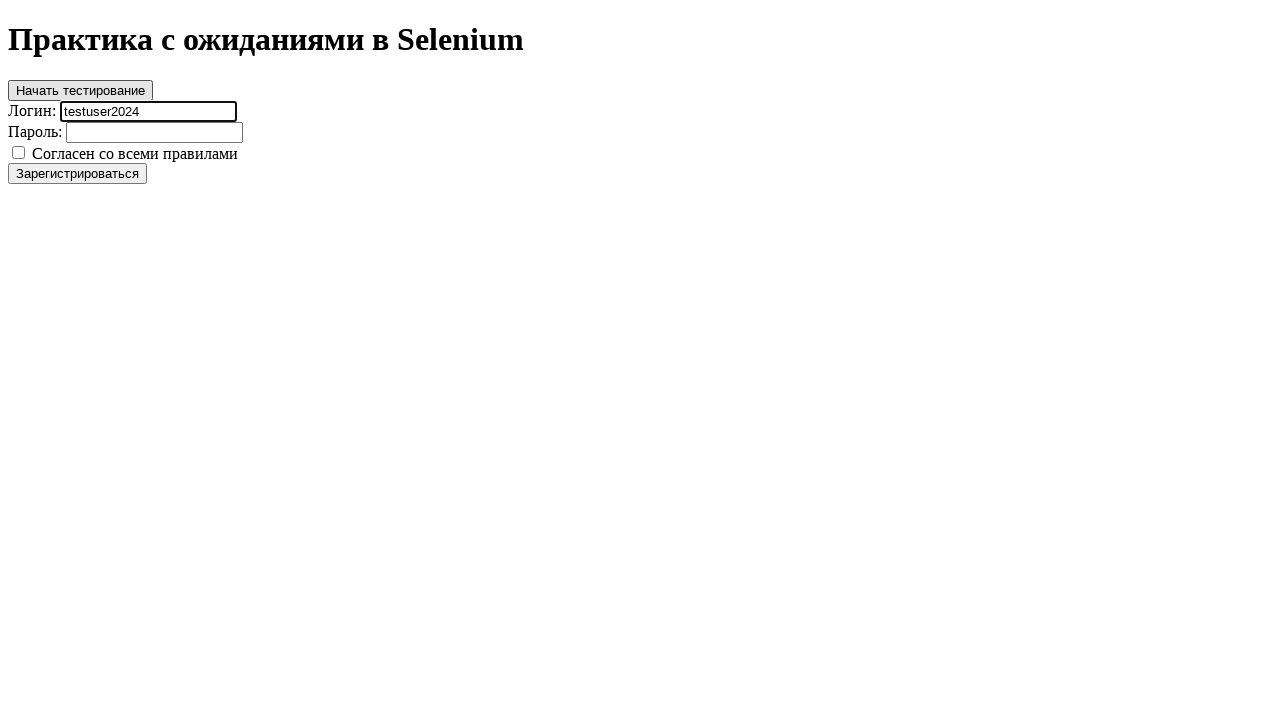

Filled password field with 'securepass789' on #password
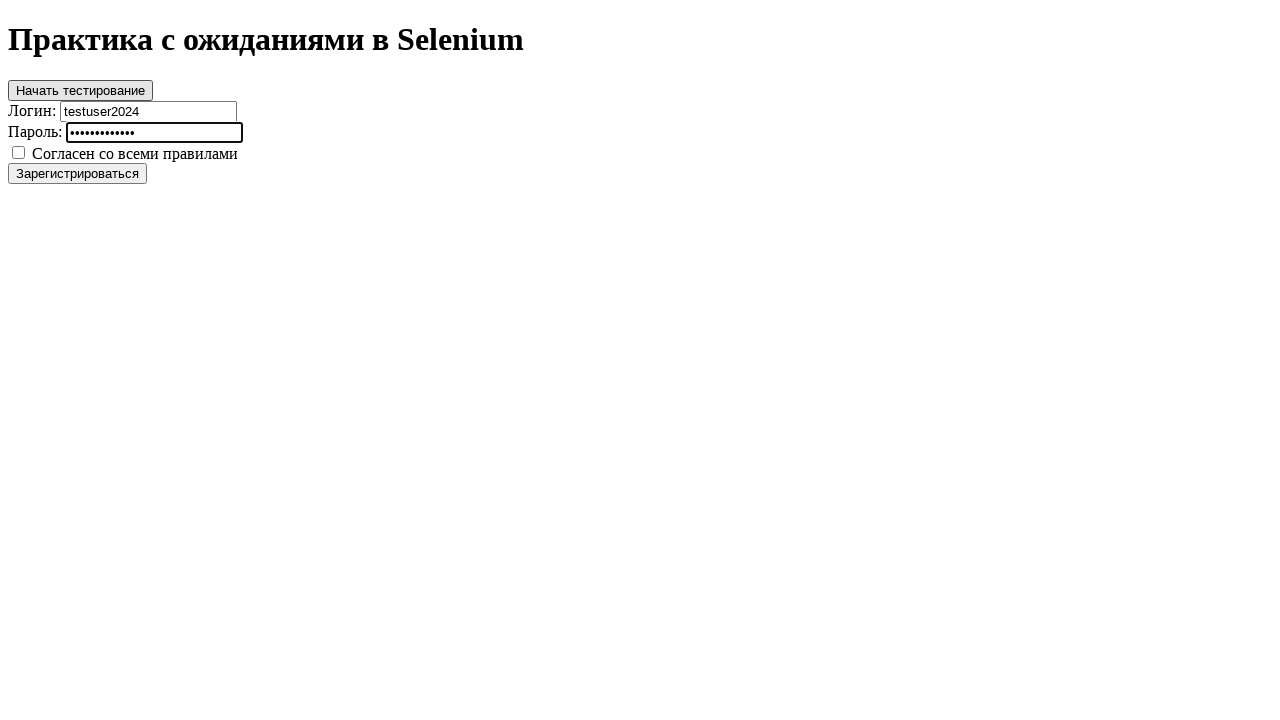

Checked the agreement checkbox at (18, 152) on #agree
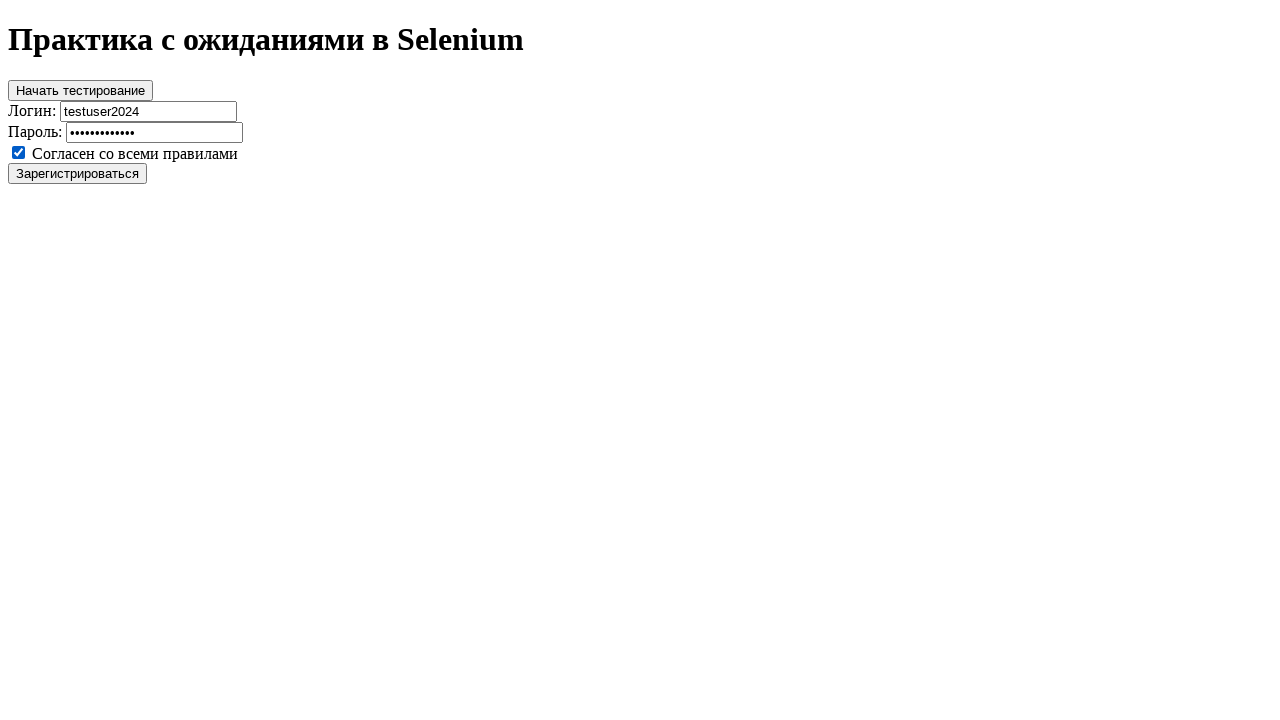

Clicked register button at (78, 173) on #register
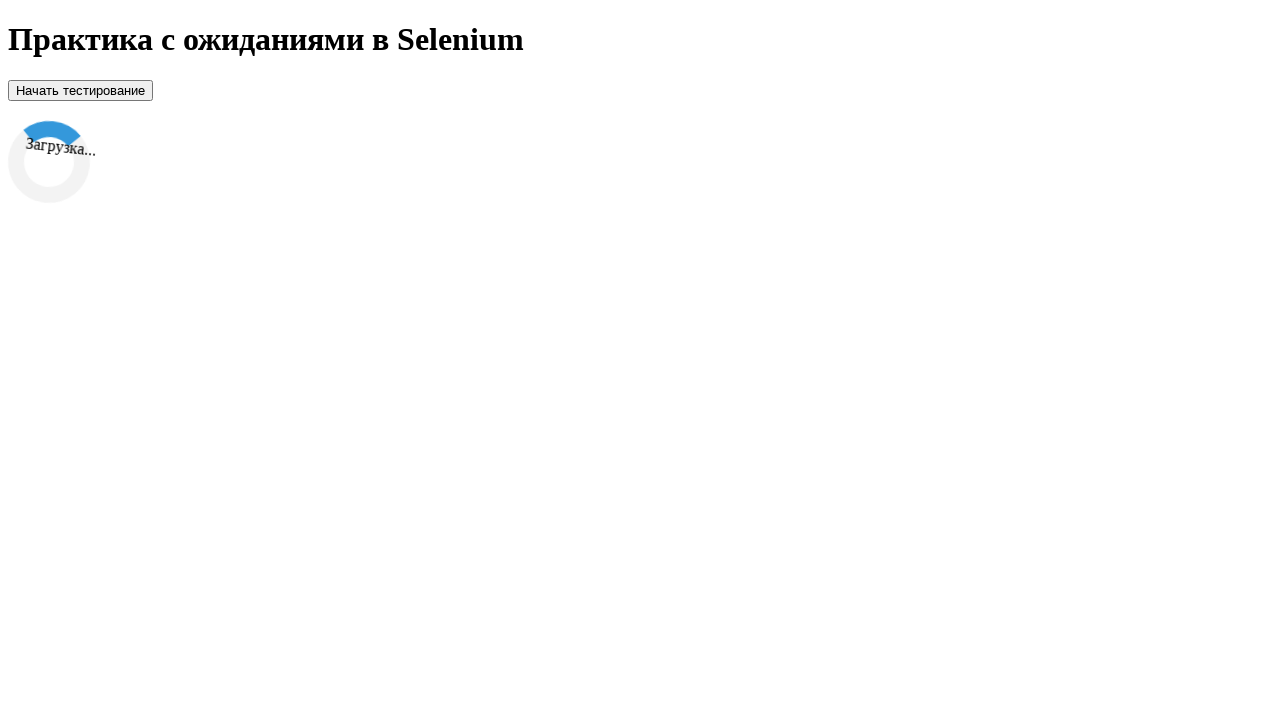

Loader indicator appeared
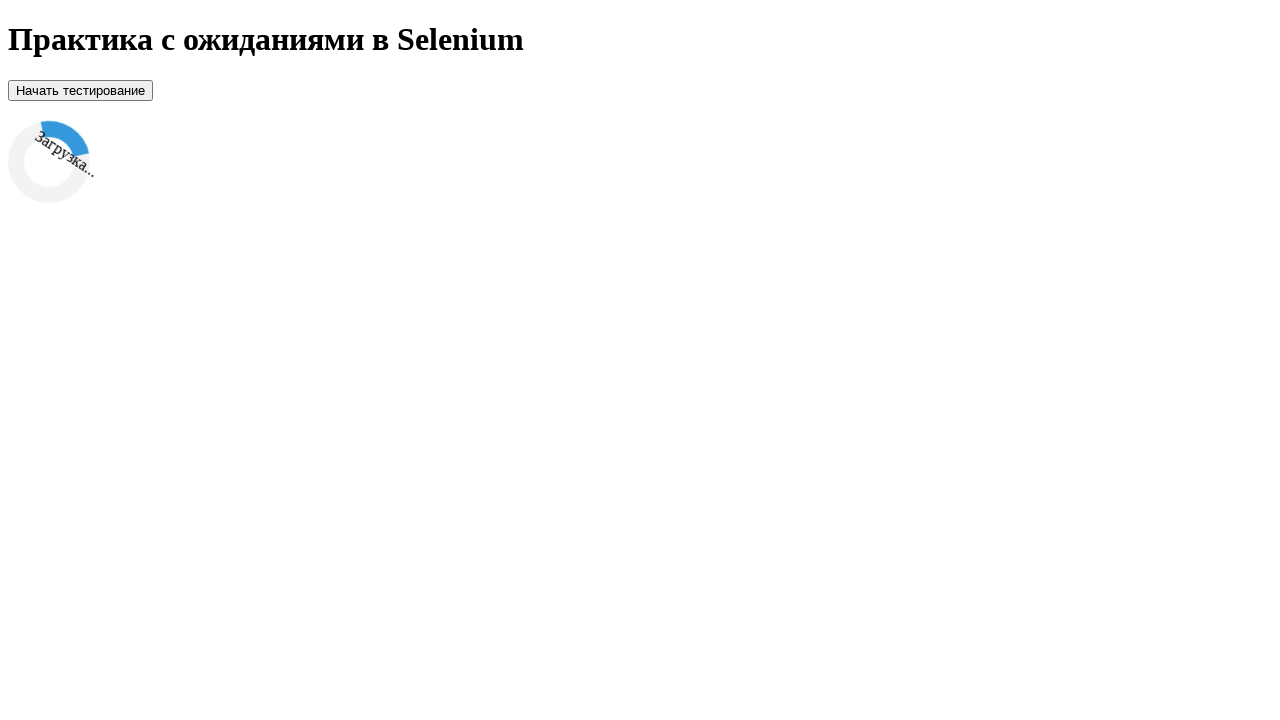

Success message appeared - registration completed
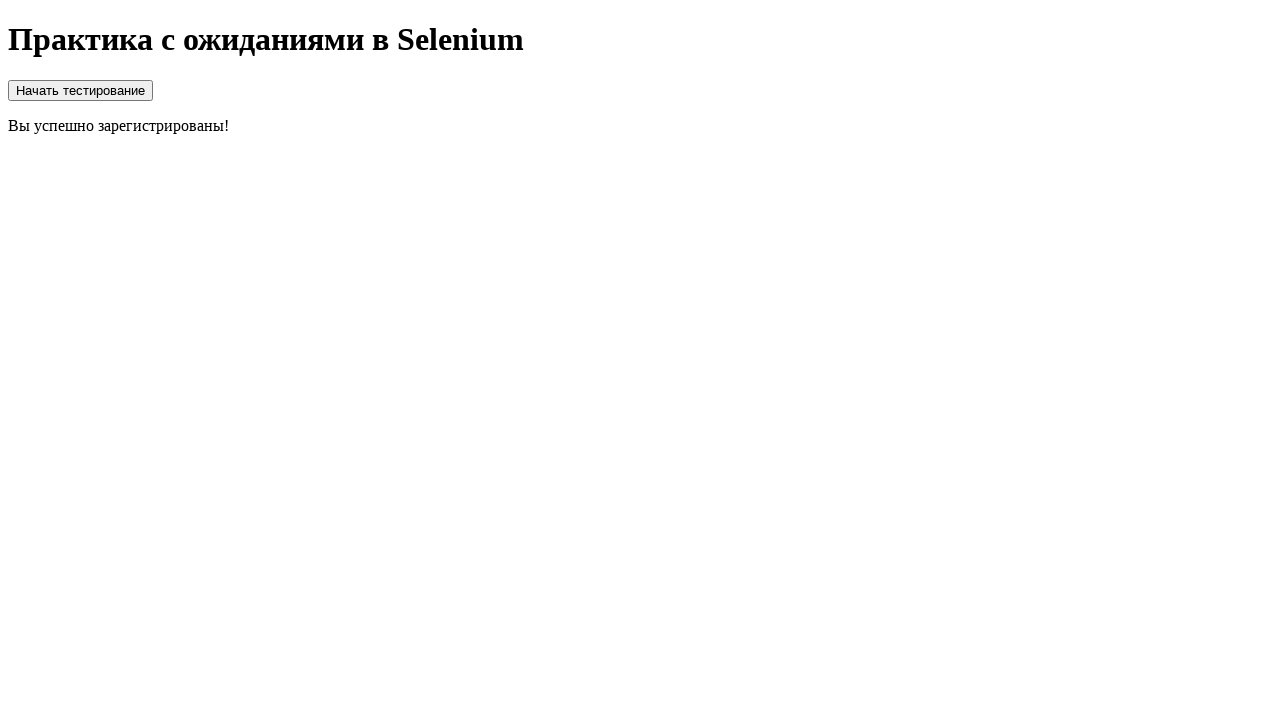

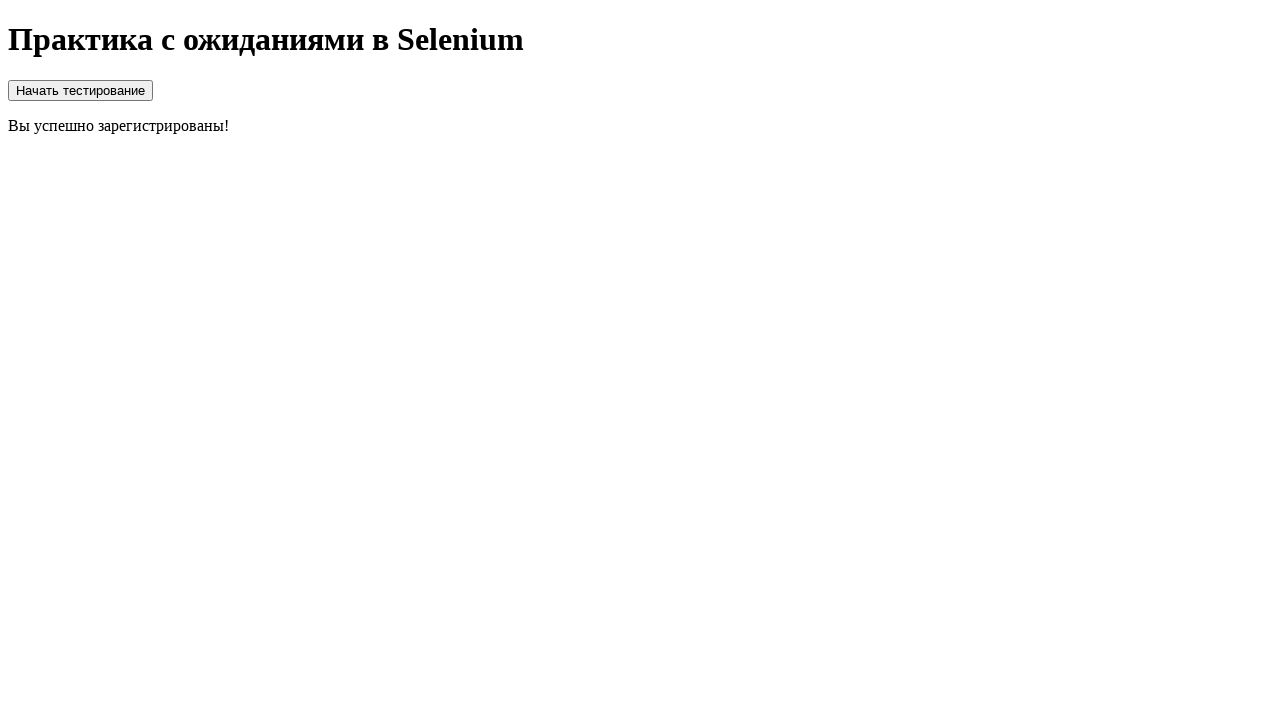